Tests the Contact Us form on the Warewolf website by filling in name, email, and message fields, clicking a checkbox, and then clicking a "More info" link.

Starting URL: https://warewolf.io/

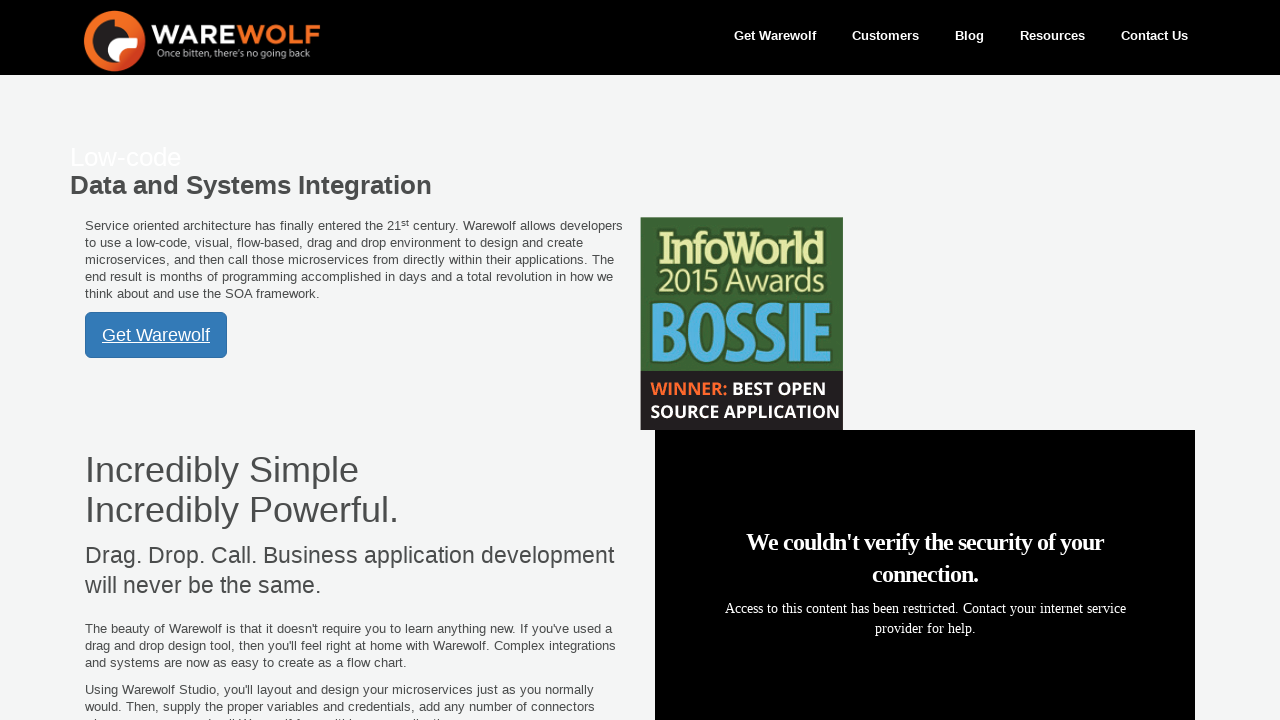

Clicked on 'Contact Us' link at (1154, 36) on text=Contact Us
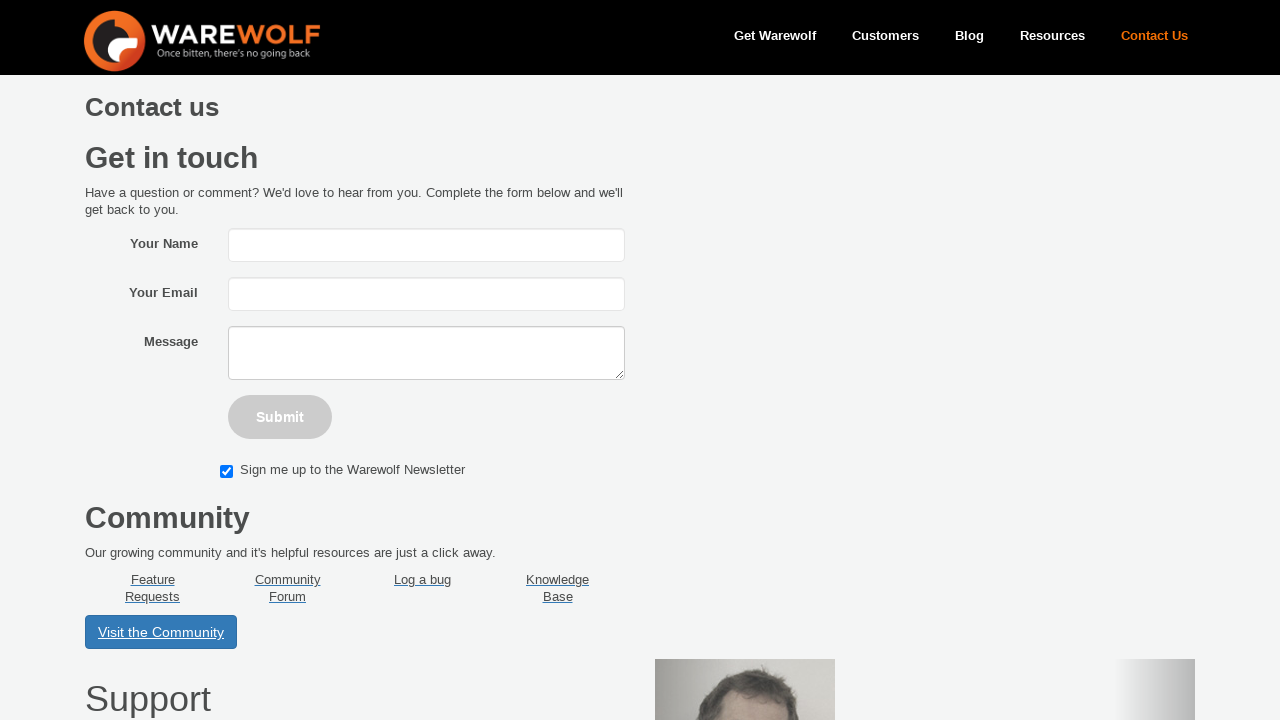

Filled name field with 'Ashley Lewis' on #Field105
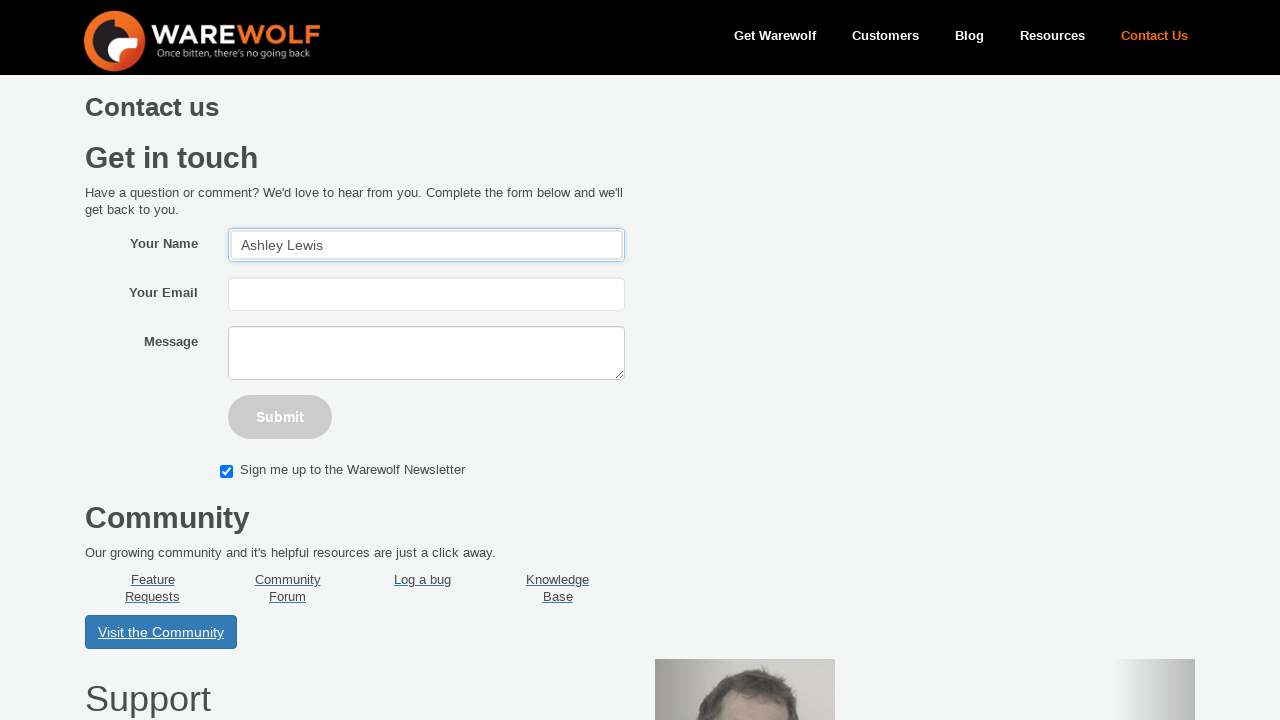

Filled email field with 'ashley.lewis@dev2.co.za' on #Field2
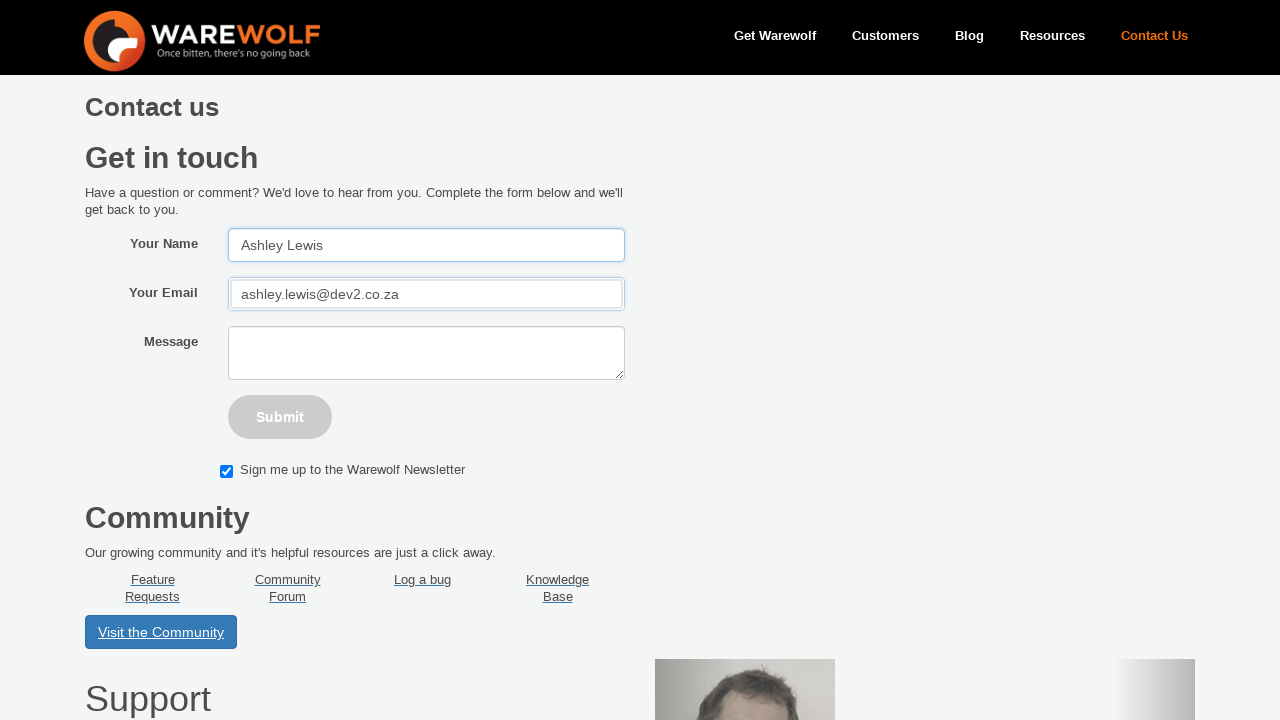

Filled message field with 'I love Warewolf :D:D:D' on #Field3
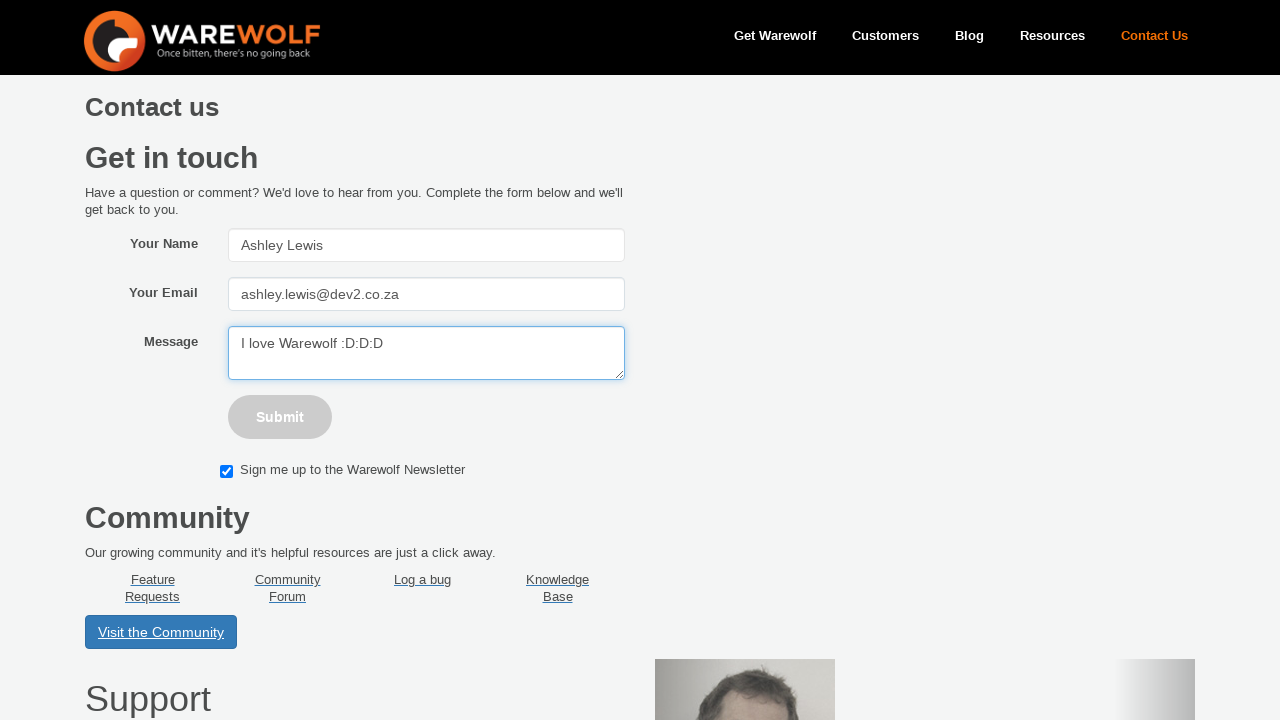

Clicked fake checkbox label at (342, 471) on .fake-checkbox-label
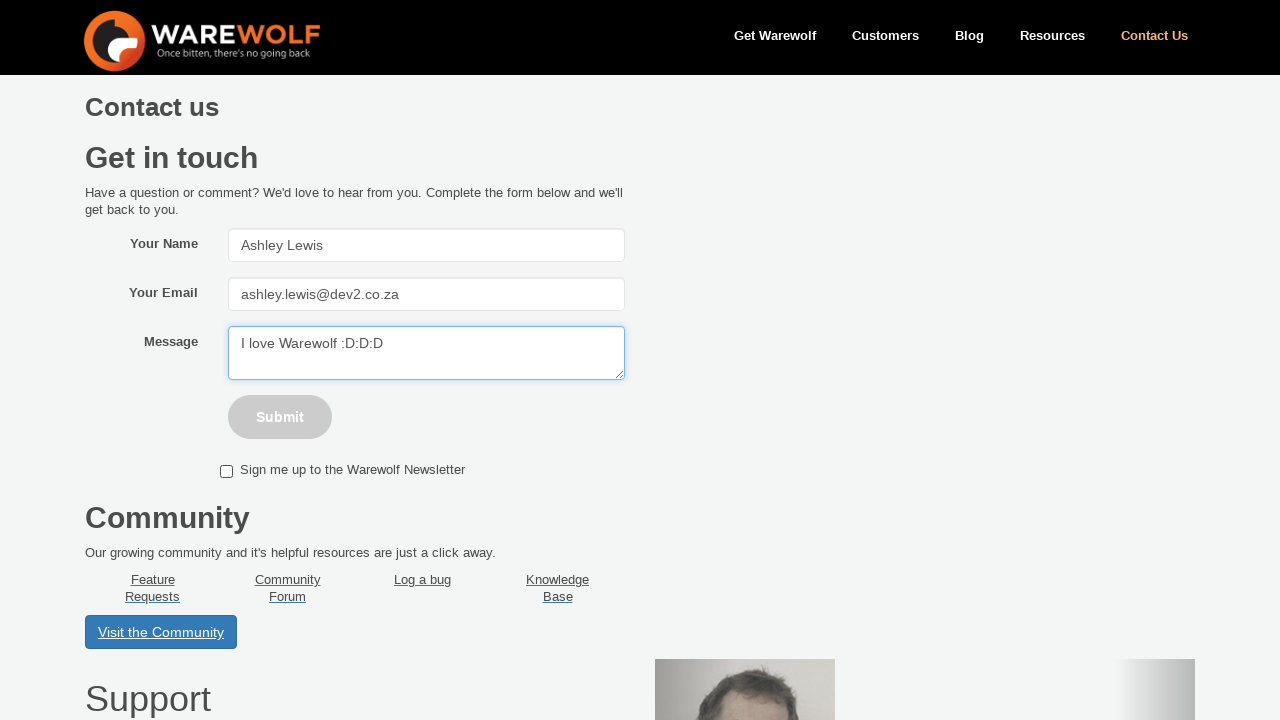

Scrolled 'More info' link into view
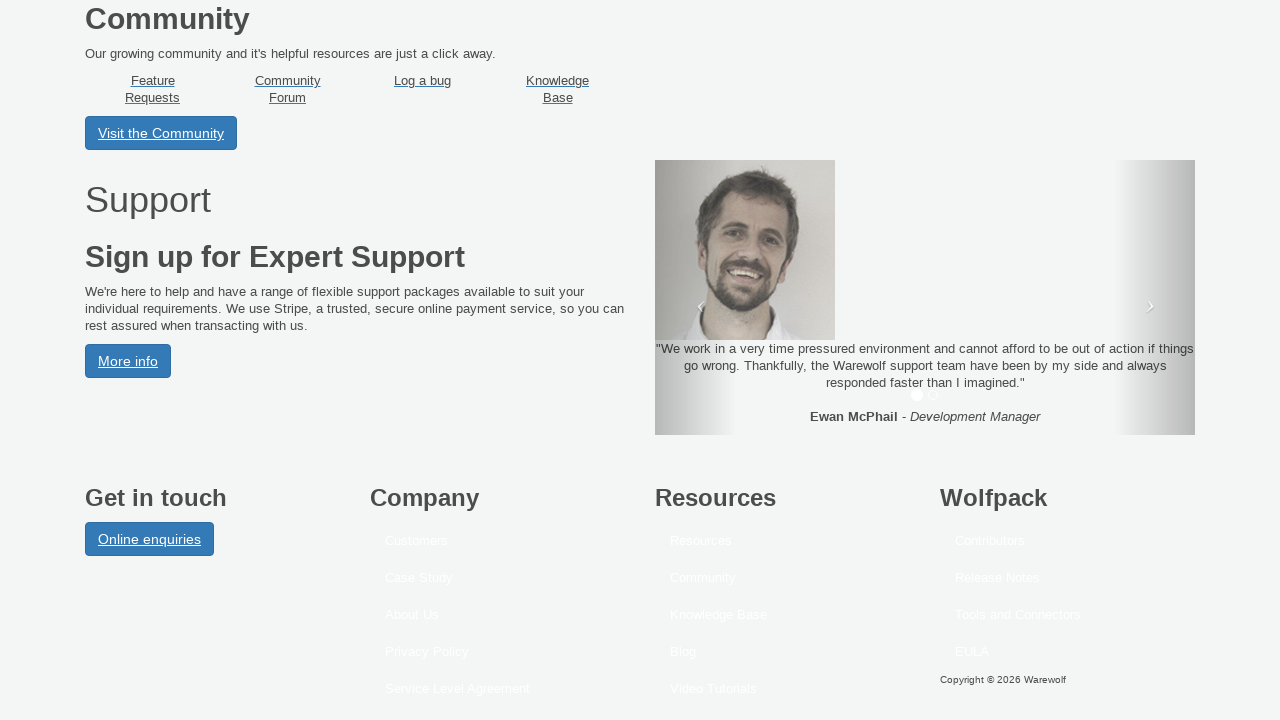

Clicked 'More info' link at (128, 361) on text=More info
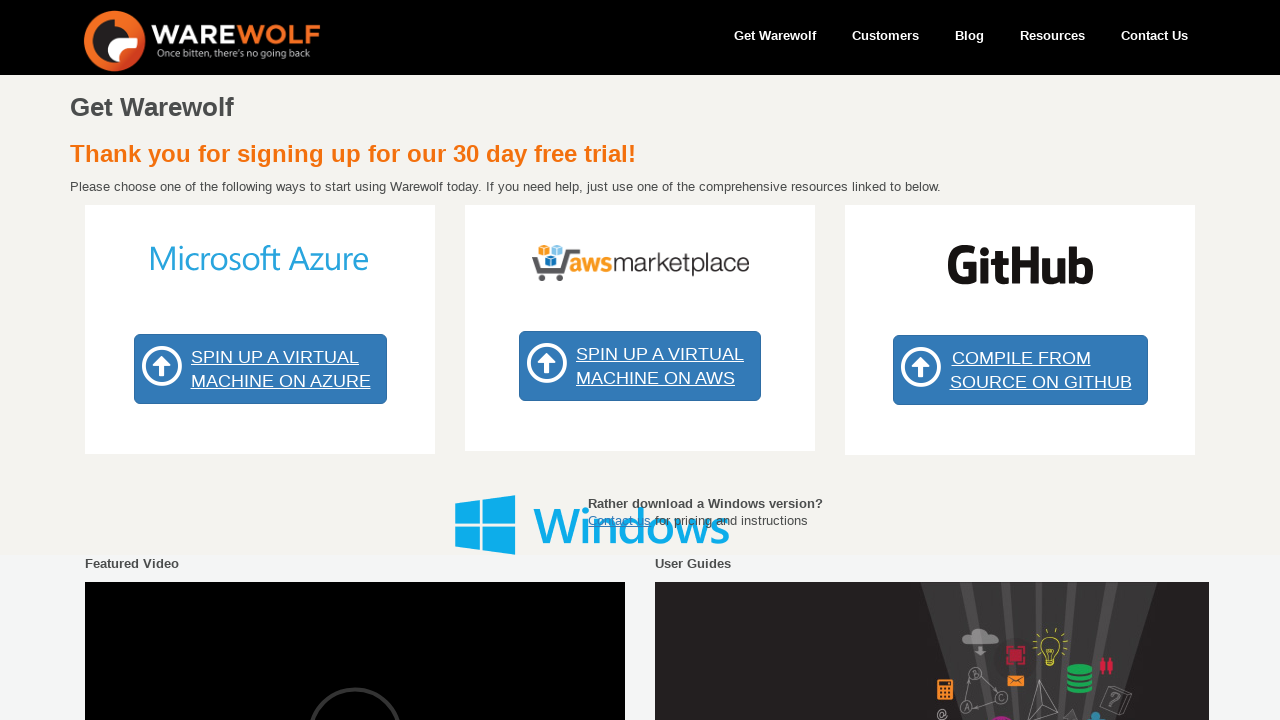

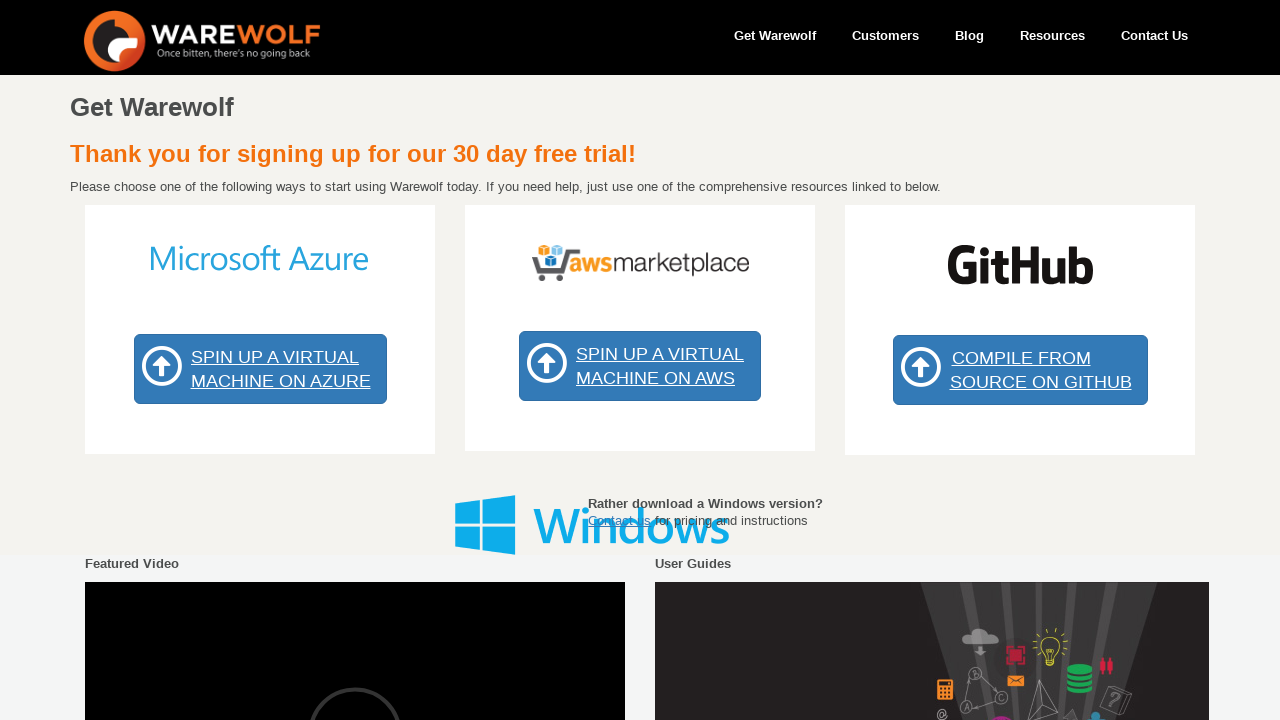